Navigates to the DevOps QA WordPress blog homepage

Starting URL: http://devopsqa.wordpress.com/

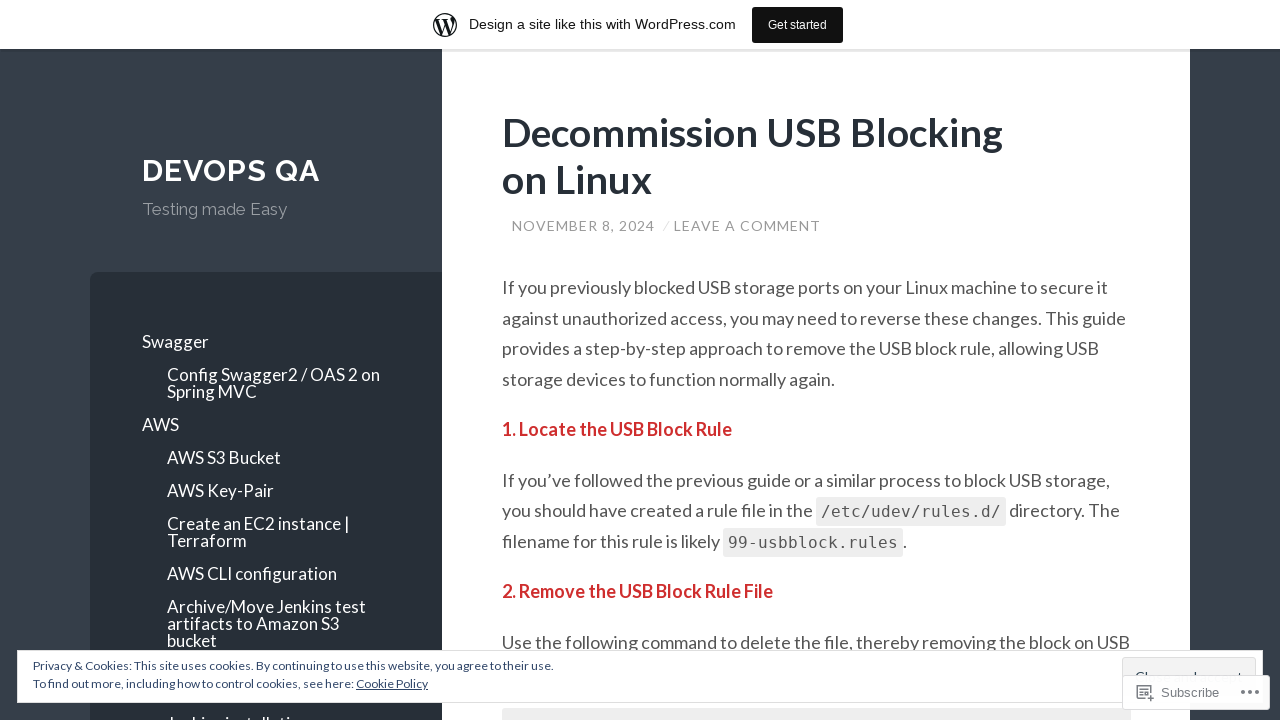

Navigated to DevOps QA WordPress blog homepage
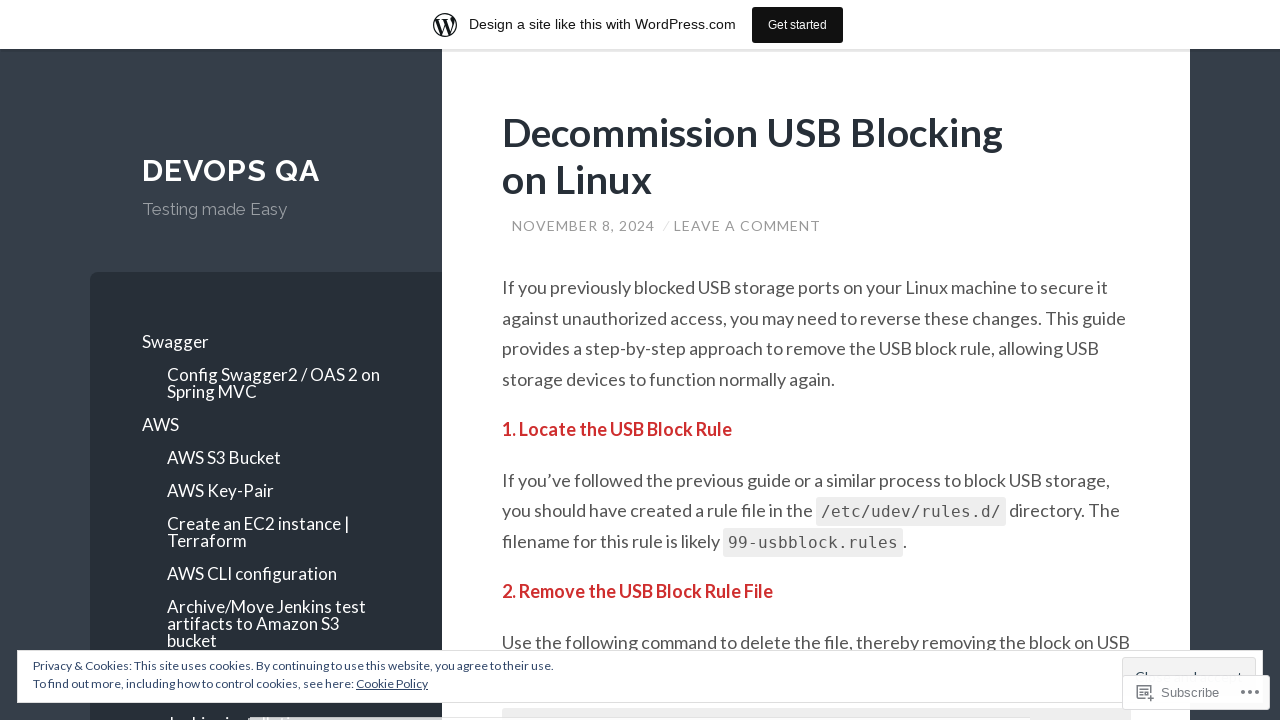

Homepage loaded successfully
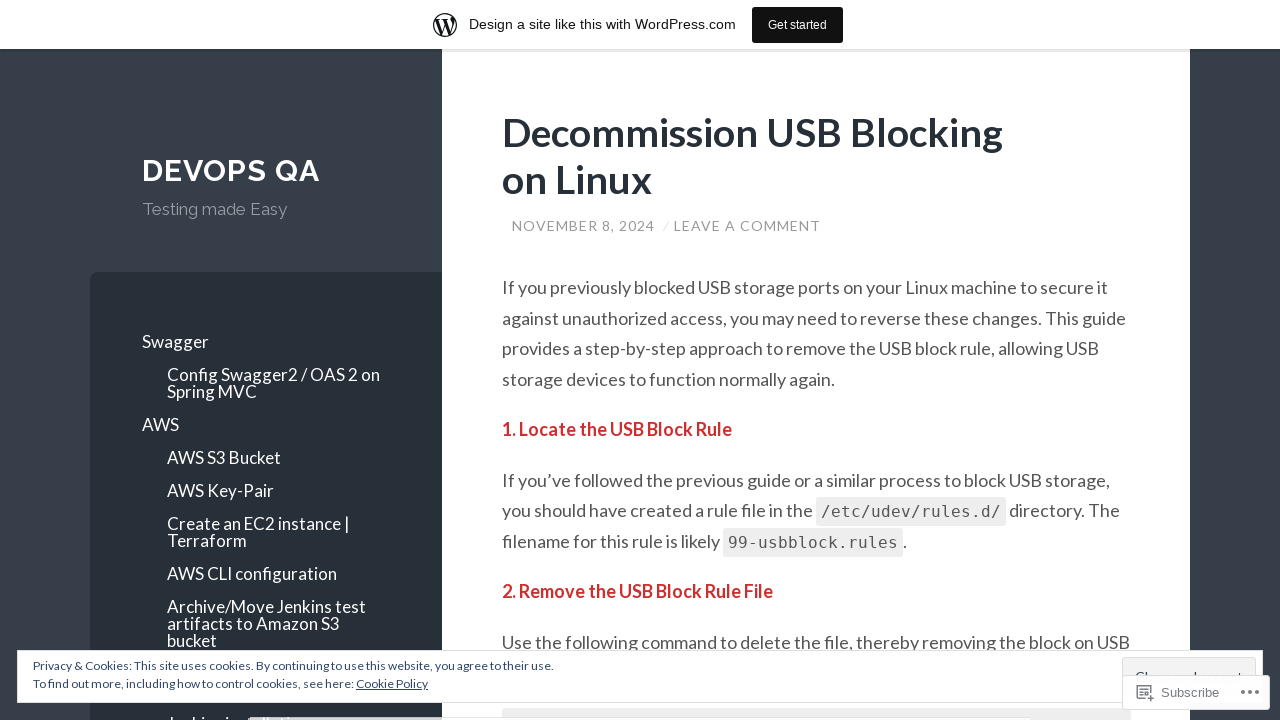

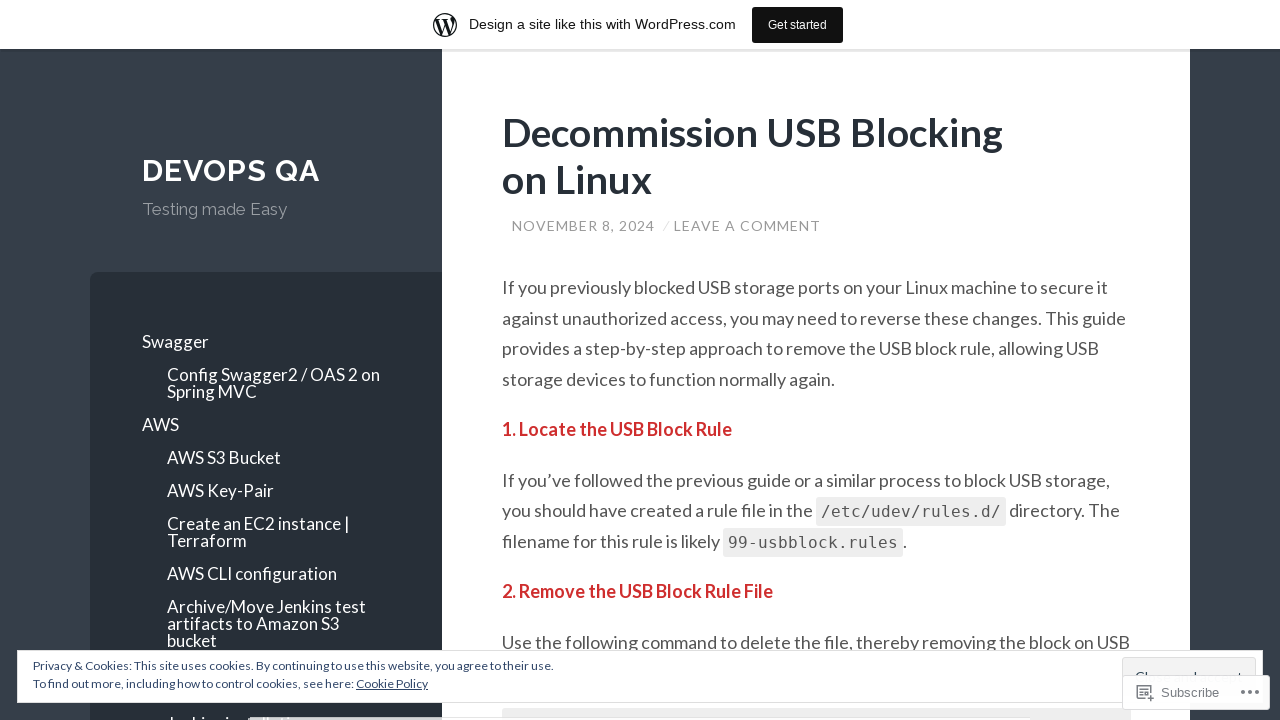